Tests tooltip functionality by hovering over a button element and verifying the tooltip text content is displayed

Starting URL: https://practice.expandtesting.com/tooltips

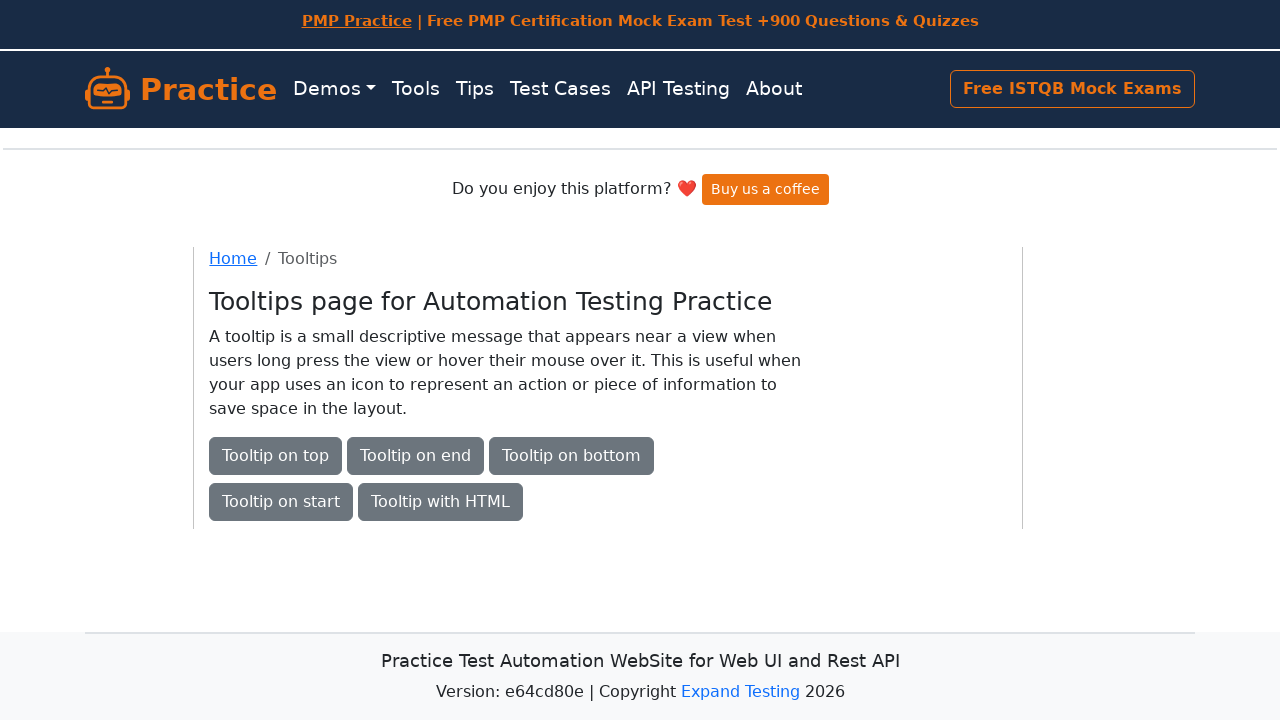

Located button element with ID 'btn4'
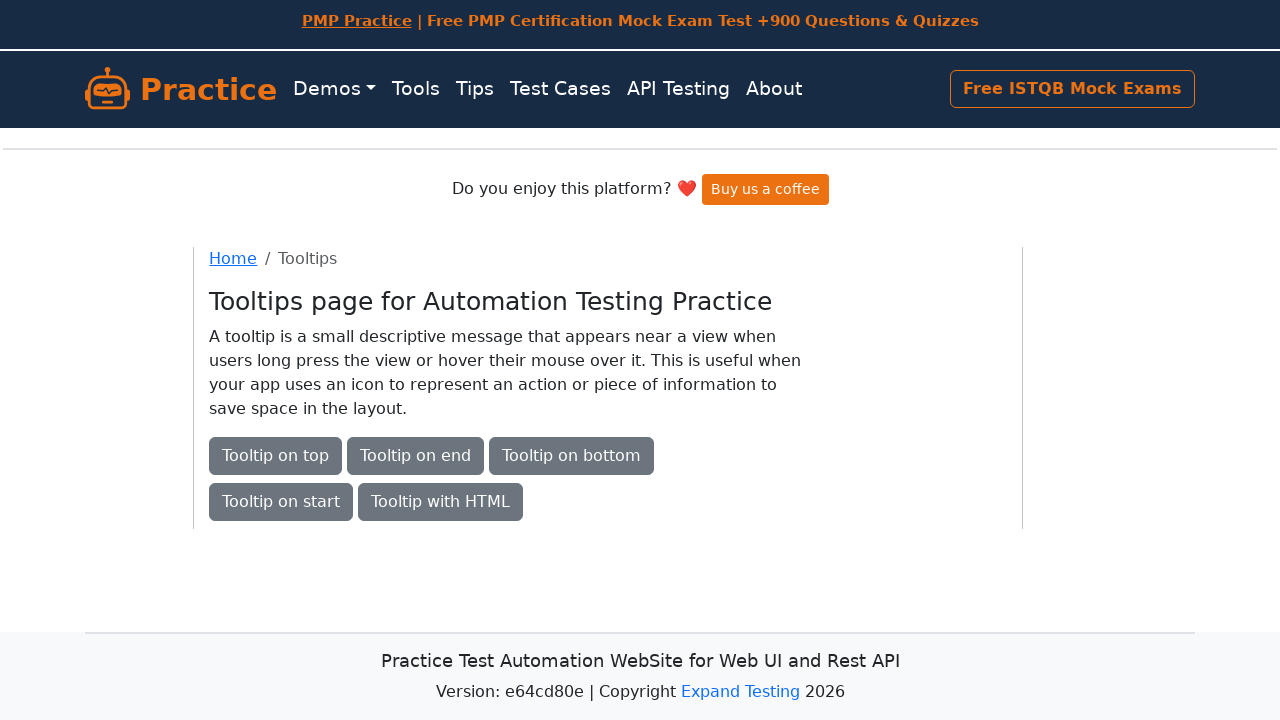

Hovered over button to trigger tooltip display at (281, 502) on #btn4
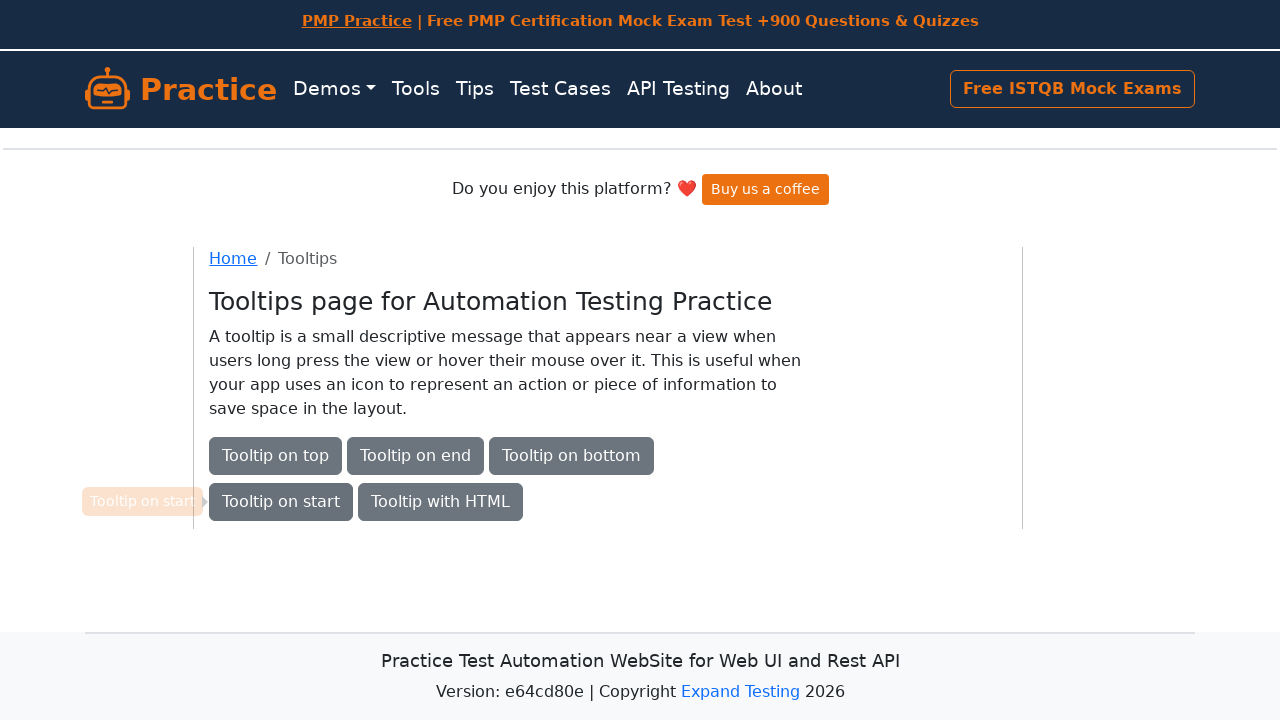

Retrieved text content from button element
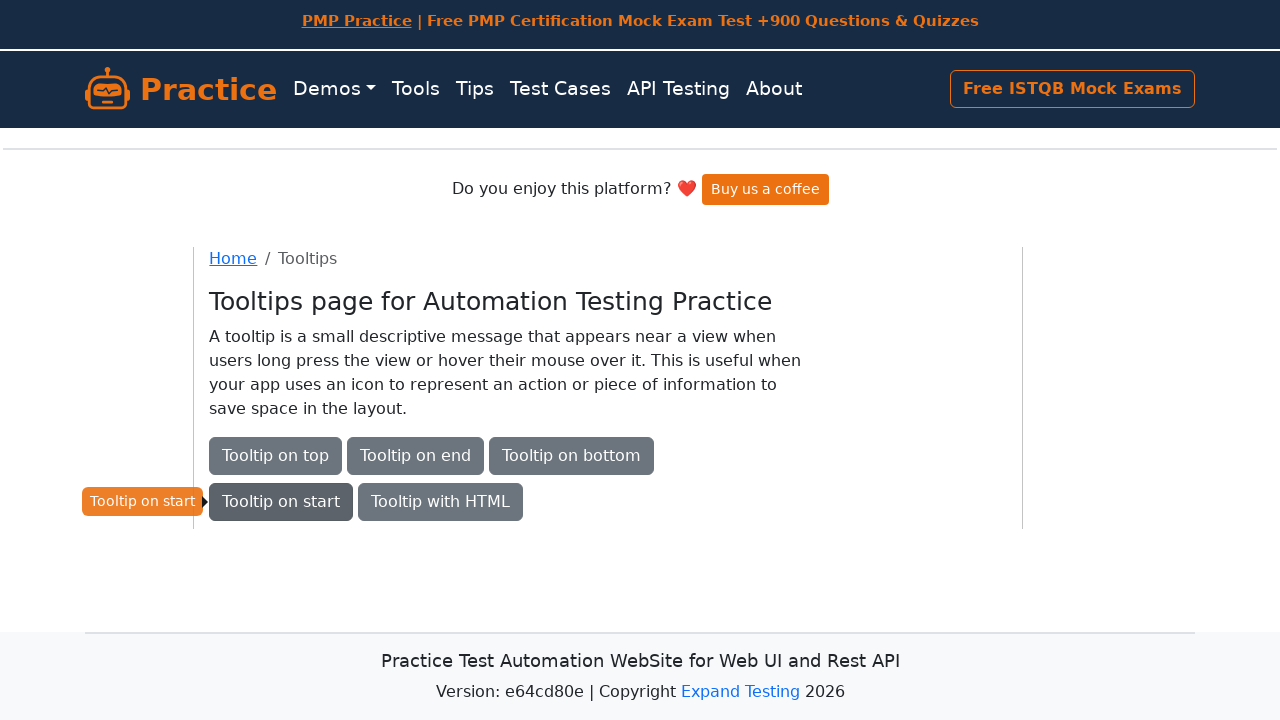

Verified tooltip text content does not contain 'titile'
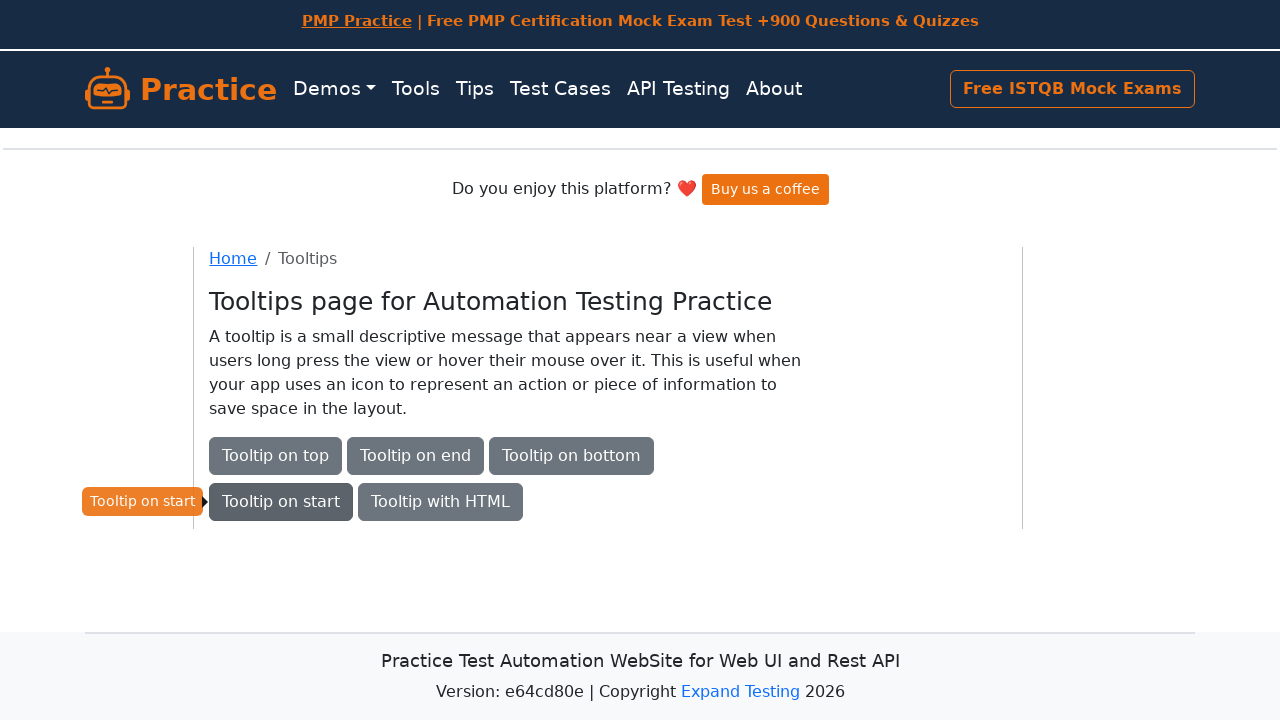

Waited for page to reach fully loaded state
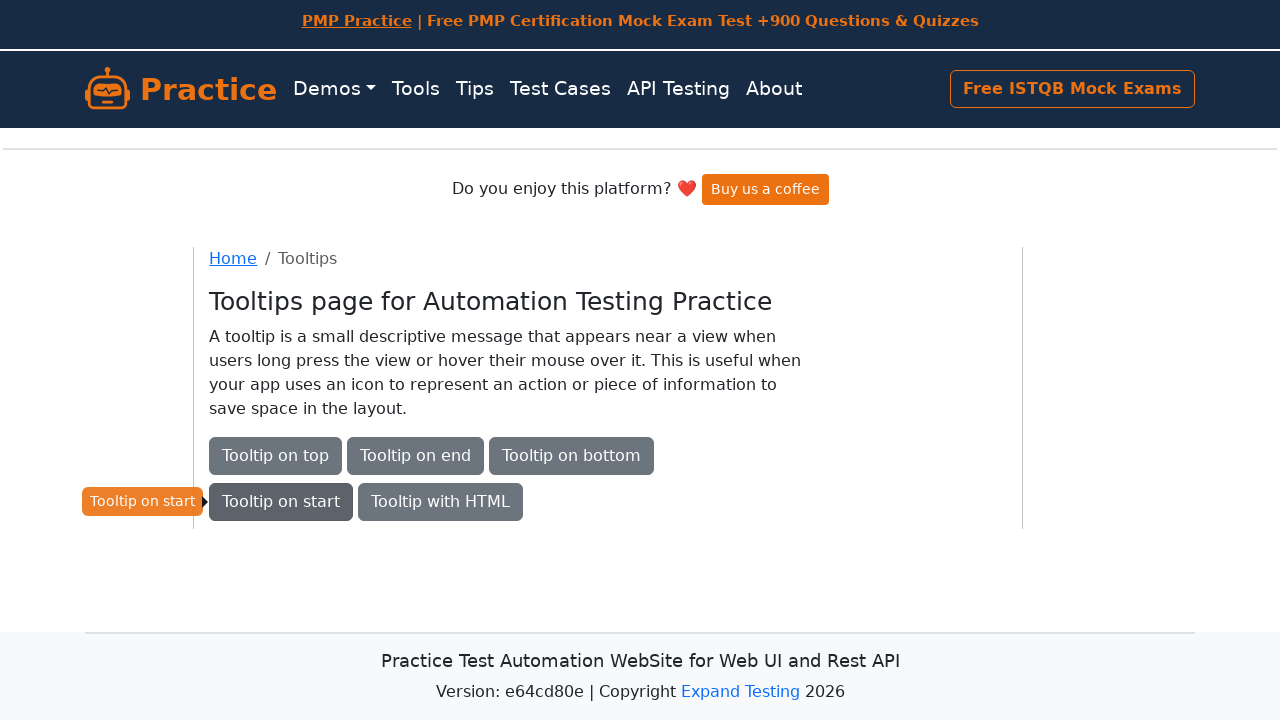

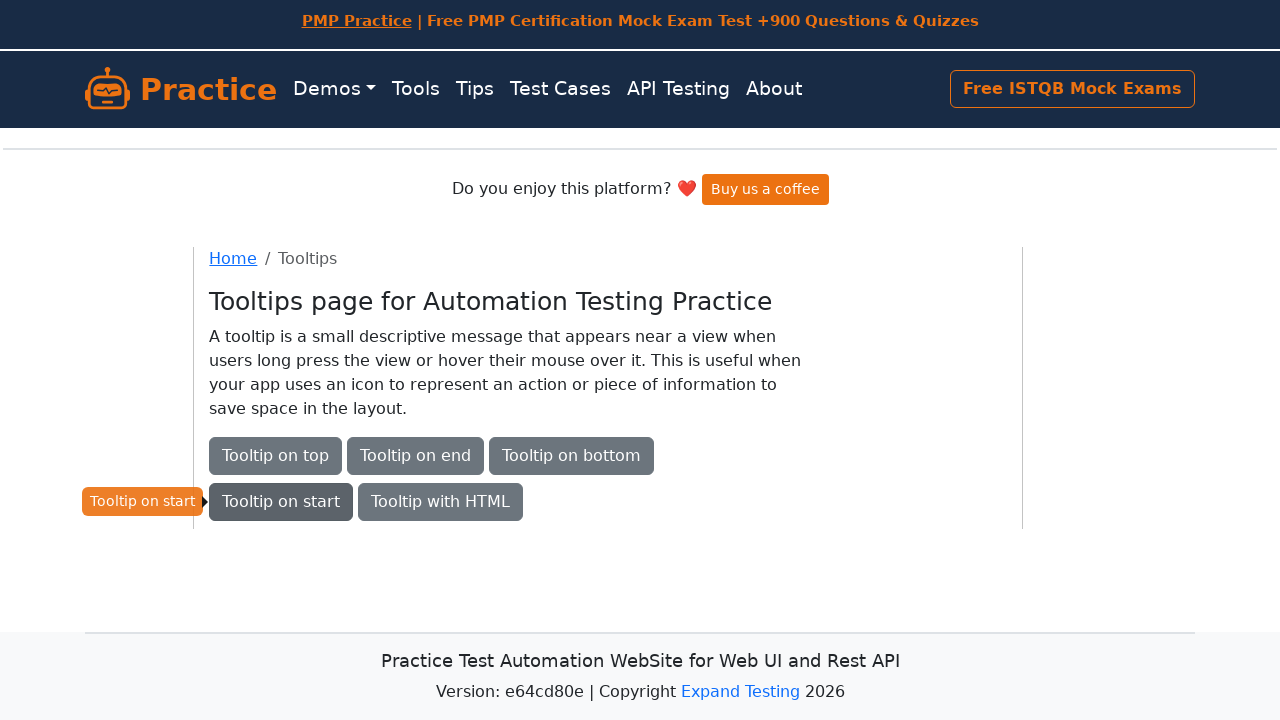